Tests radio button interaction on a Selenium practice page by locating radio button elements and verifying they are present and accessible

Starting URL: http://seleniumpractise.blogspot.in/2016/08/how-to-automate-radio-button-in.html

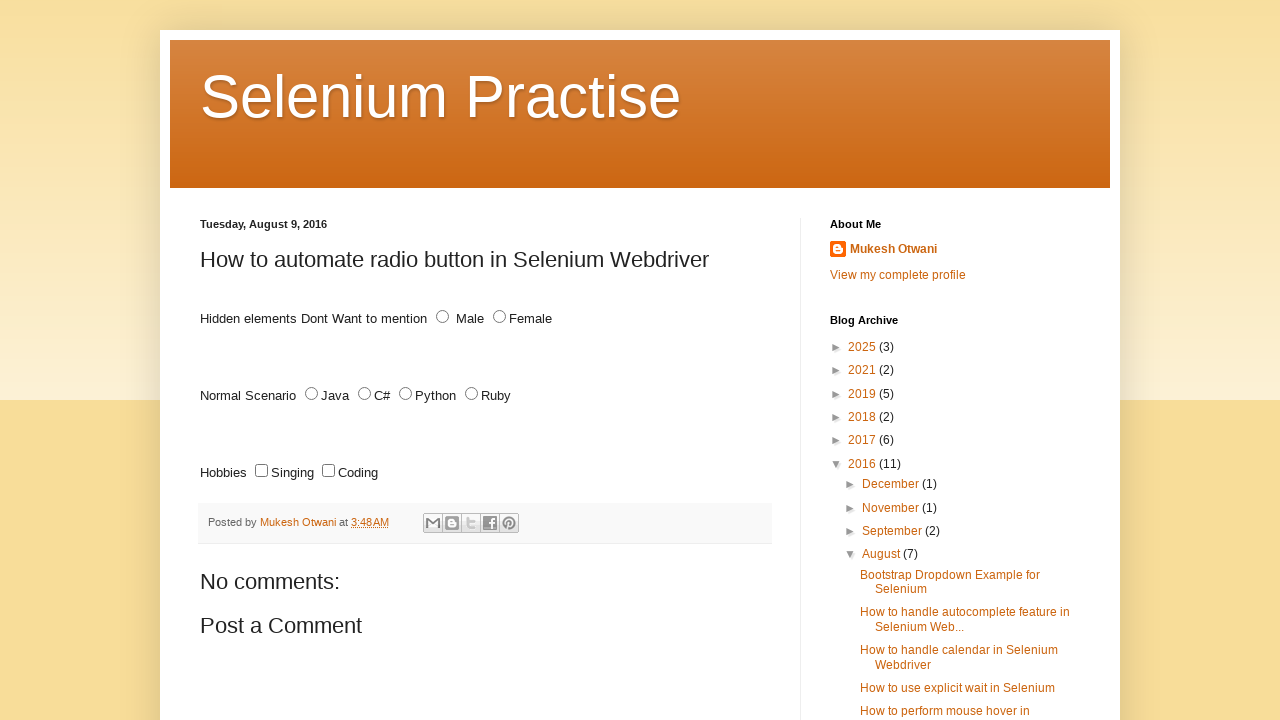

Waited for page to fully load (domcontentloaded state)
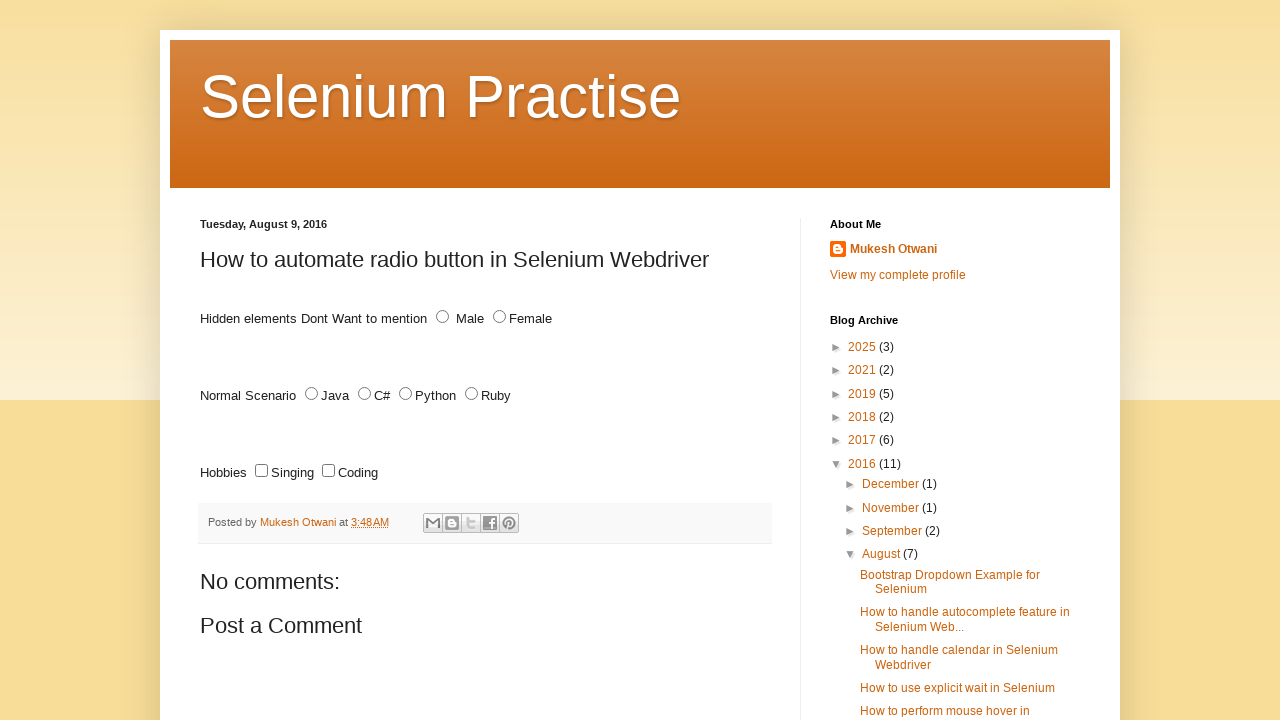

Waited for radio button elements to be present in the DOM
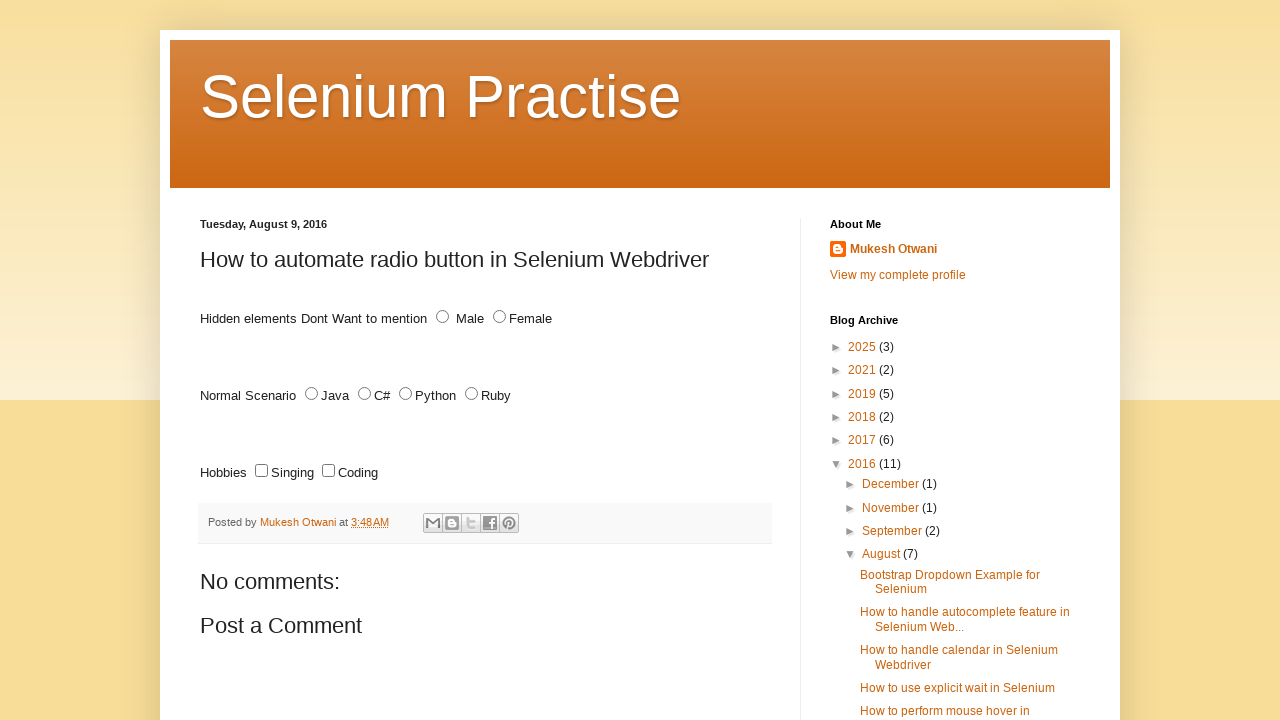

Located all radio button elements with name='lang'
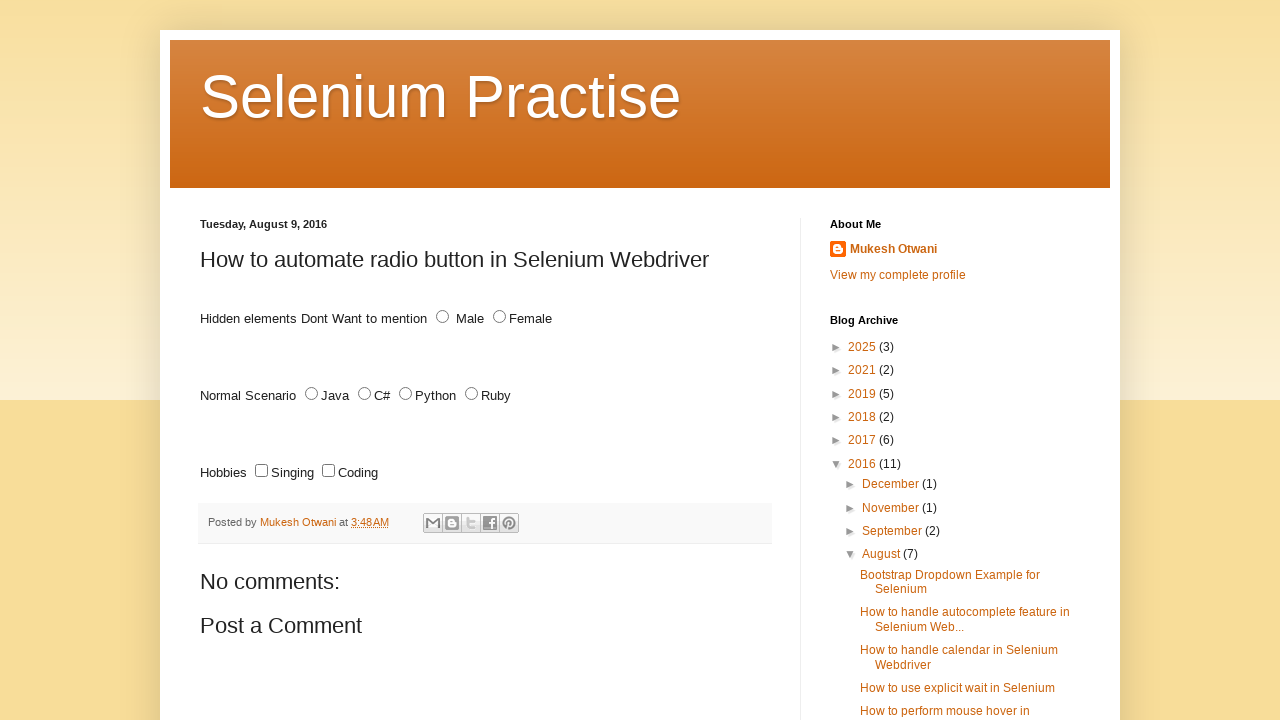

Clicked the first radio button to verify interactivity at (312, 394) on input[name='lang'][type='radio'] >> nth=0
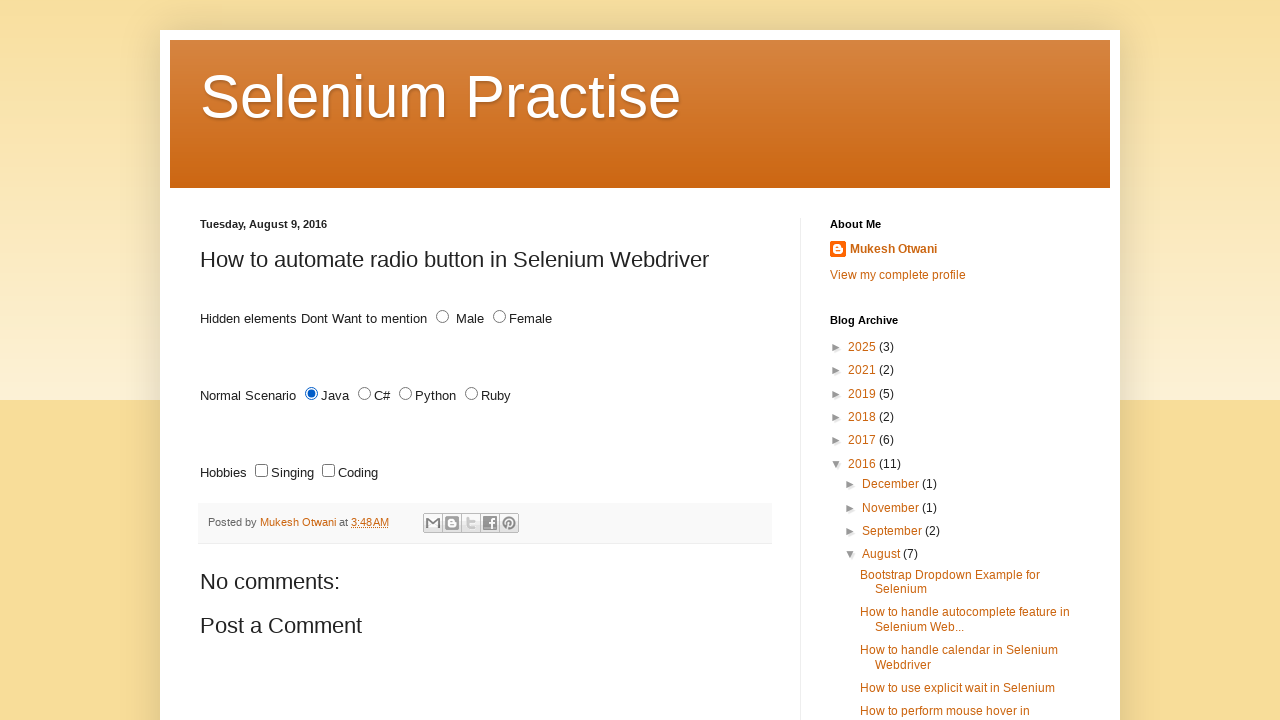

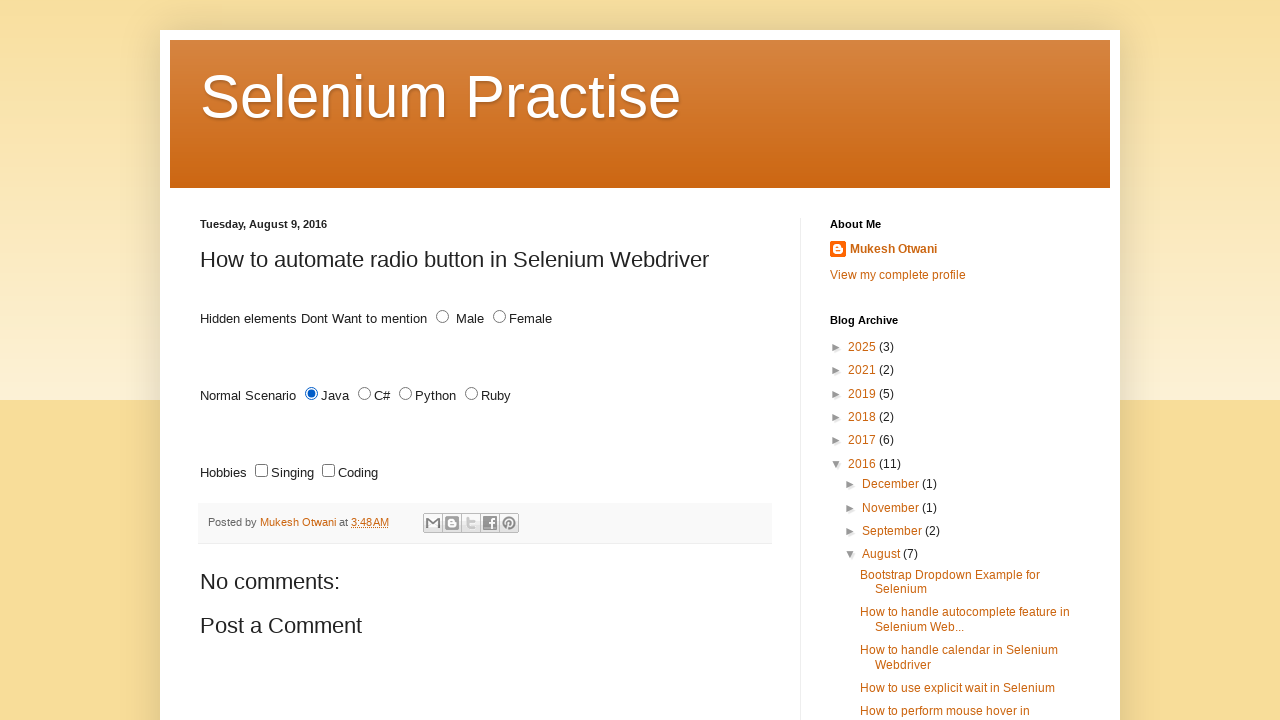